Tests dropdown selection functionality by selecting items from fruit and country dropdowns using different selection methods

Starting URL: https://letcode.in/dropdowns

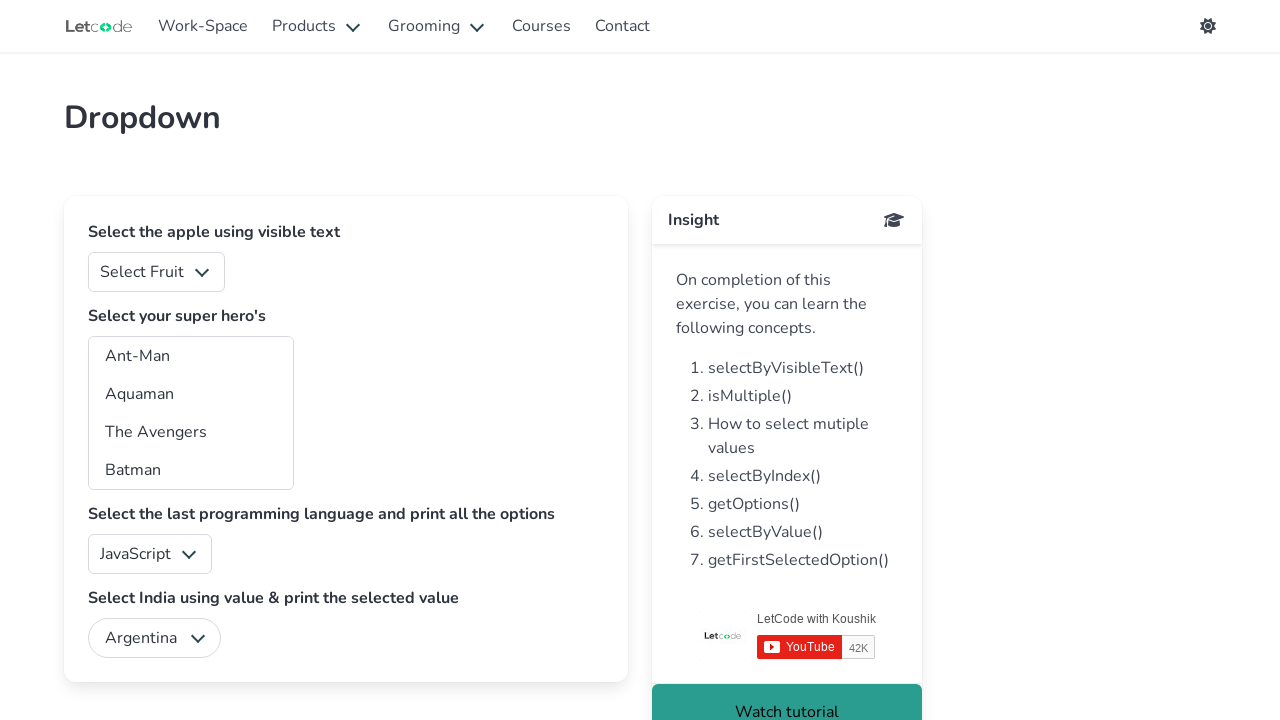

Selected 'Mango' from fruit dropdown by visible text on #fruits
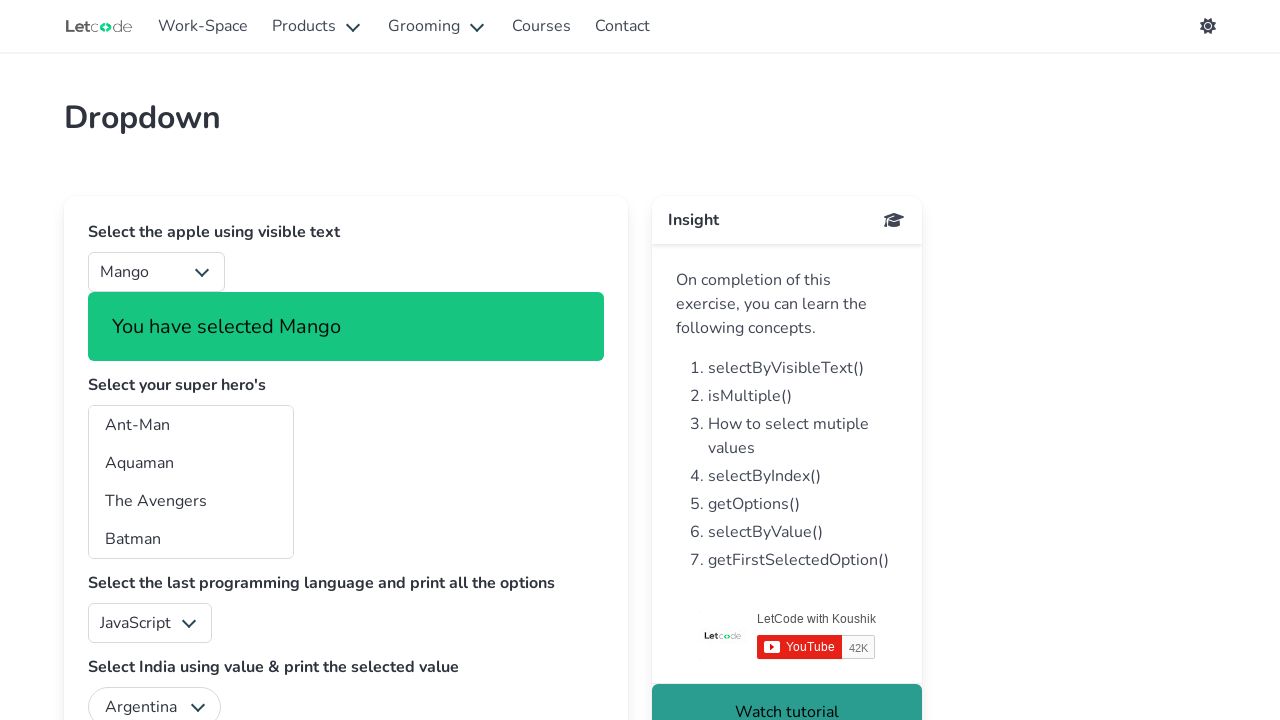

Selected 'Brazil' from country dropdown by value on #country
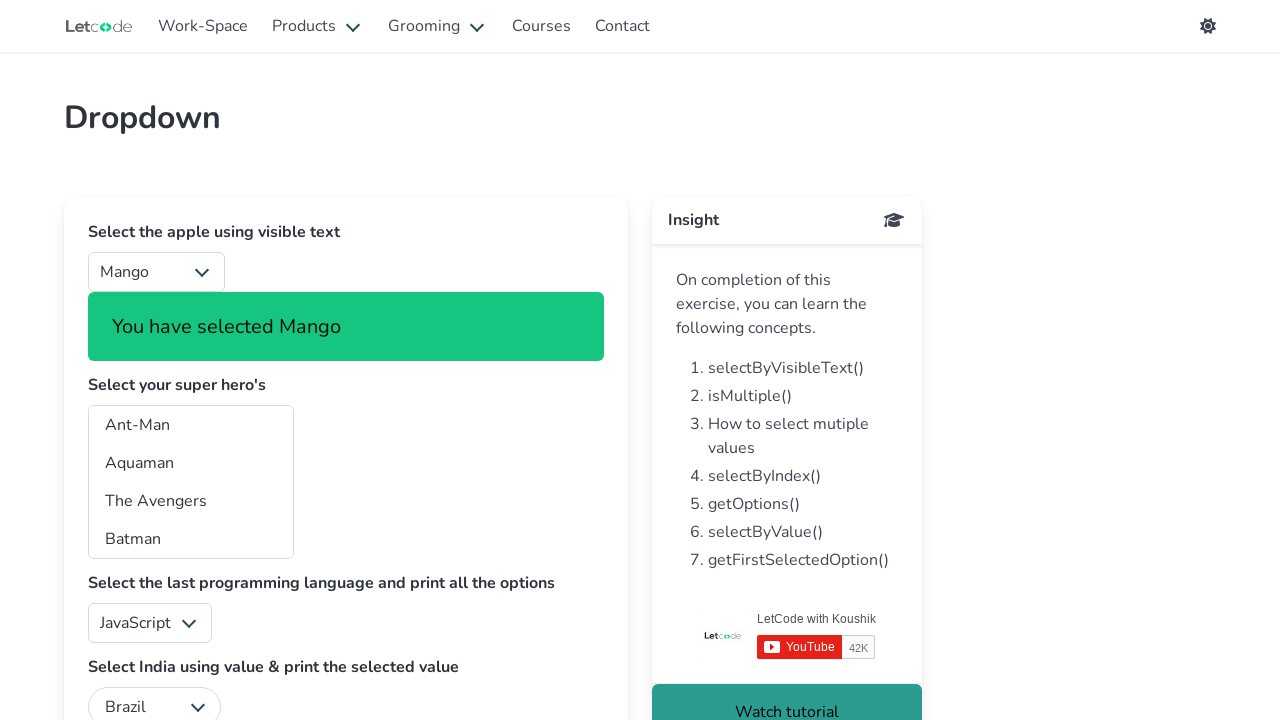

Located the checked option in country dropdown
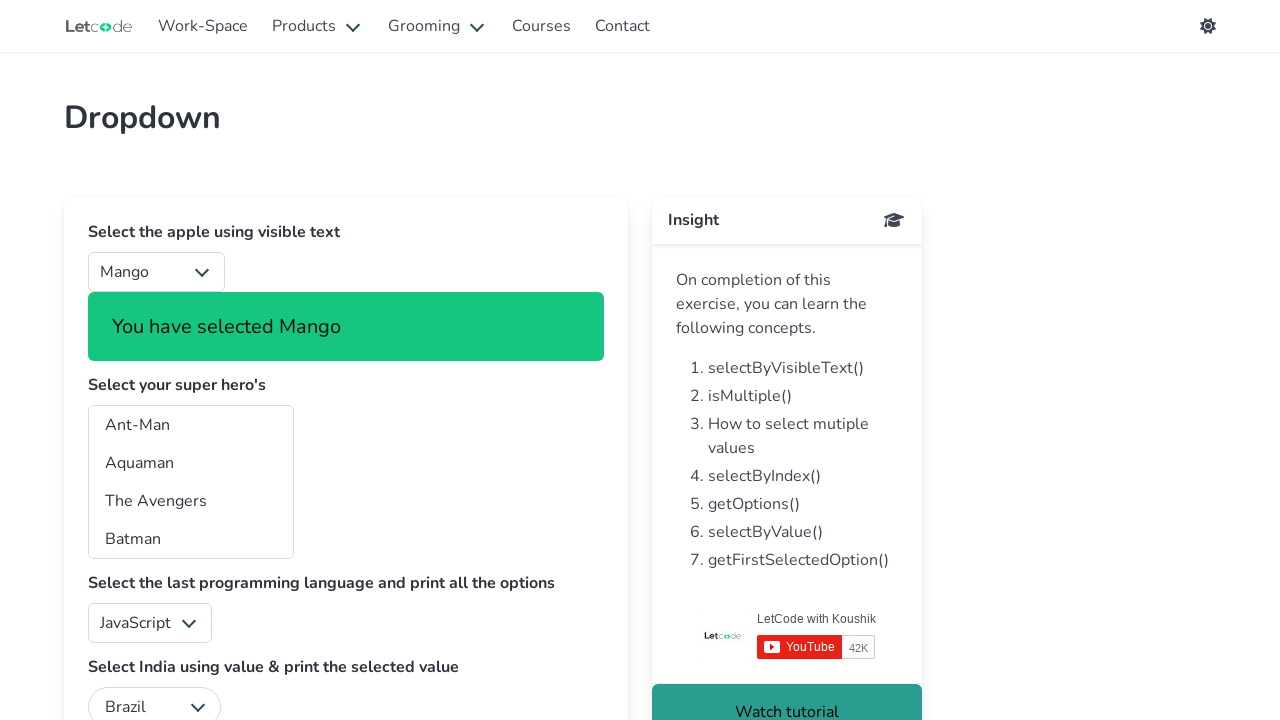

Verified selected country: Brazil
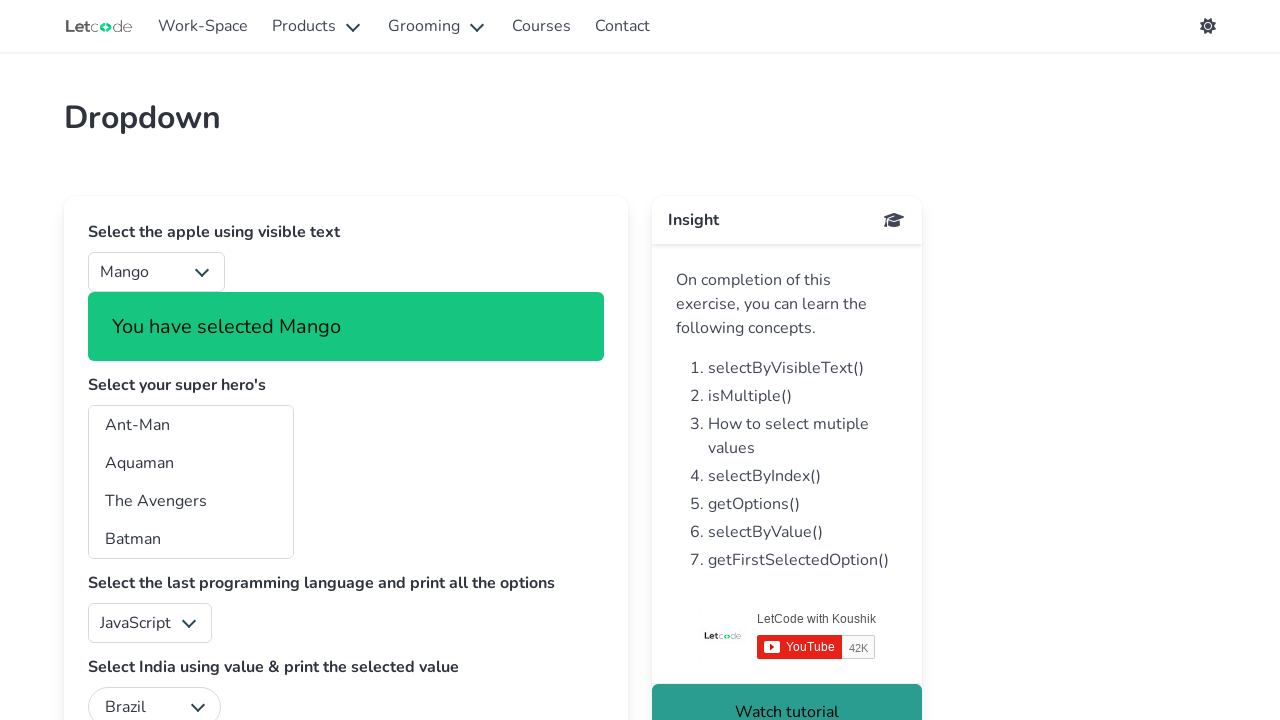

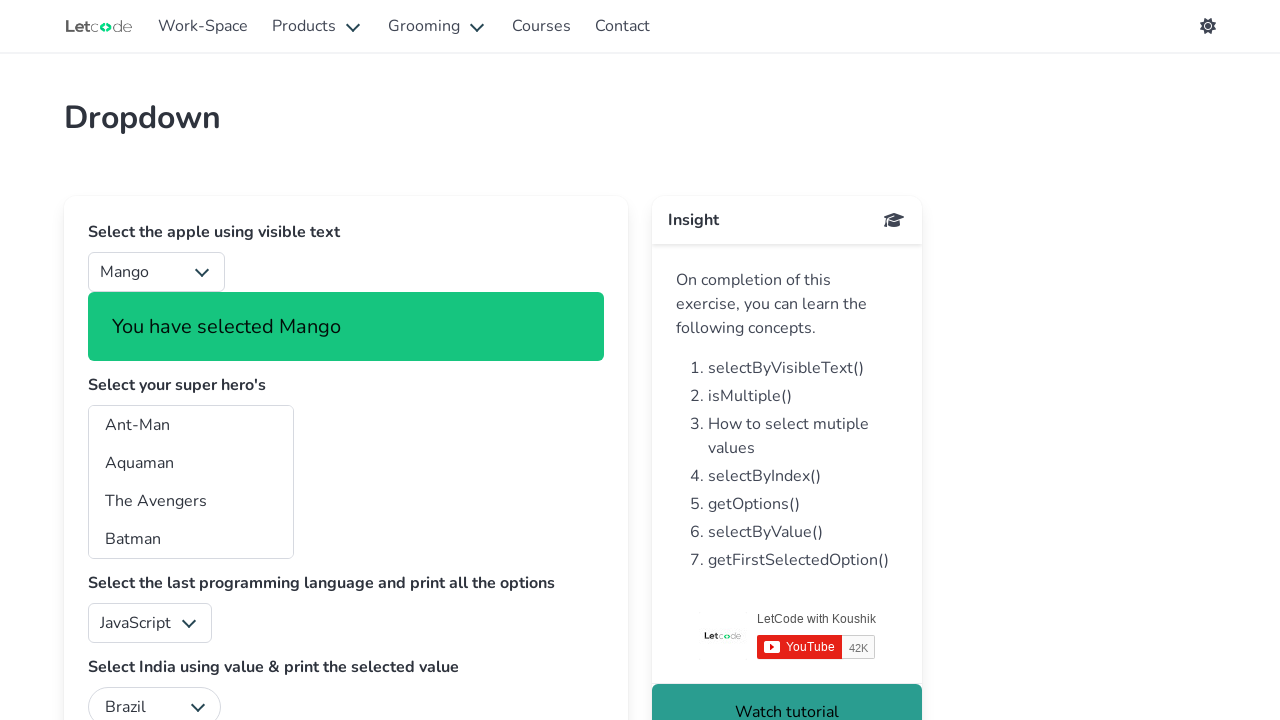